Tests mouse drawing functionality on a paint canvas application by moving the mouse to draw a square shape using click and drag operations.

Starting URL: https://paint.js.org

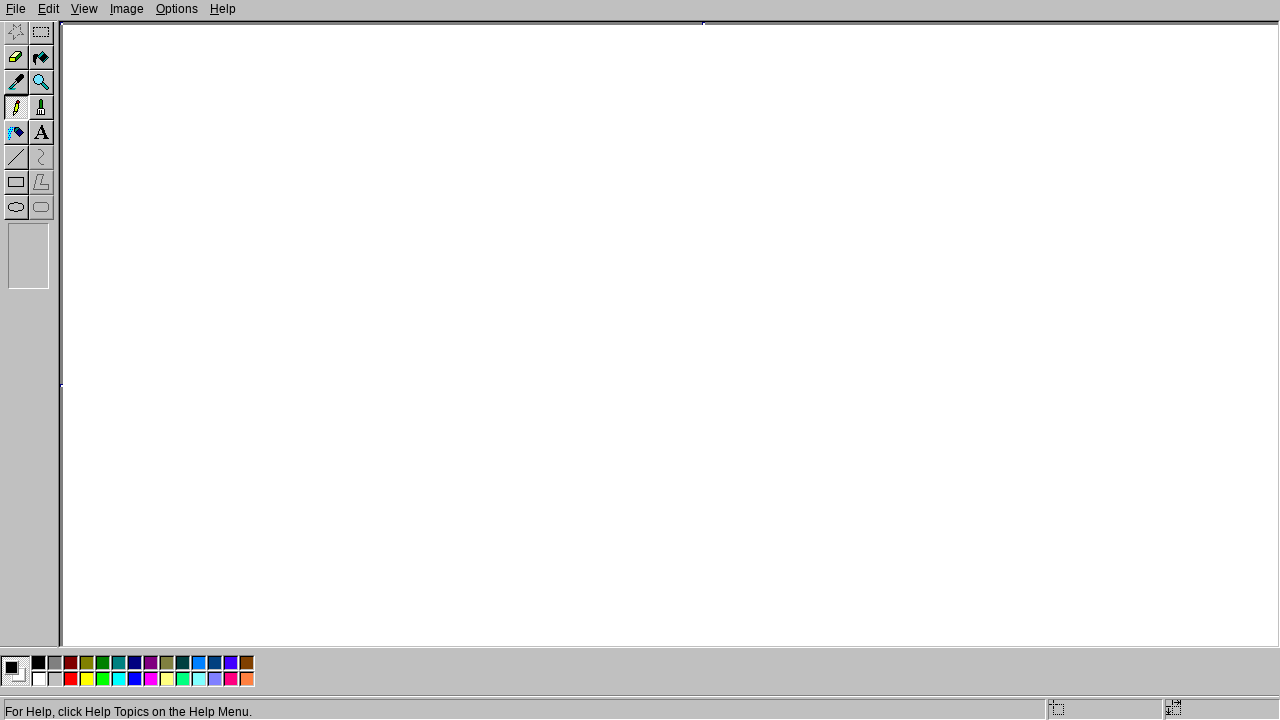

Moved mouse to starting position (200, 200) at (200, 200)
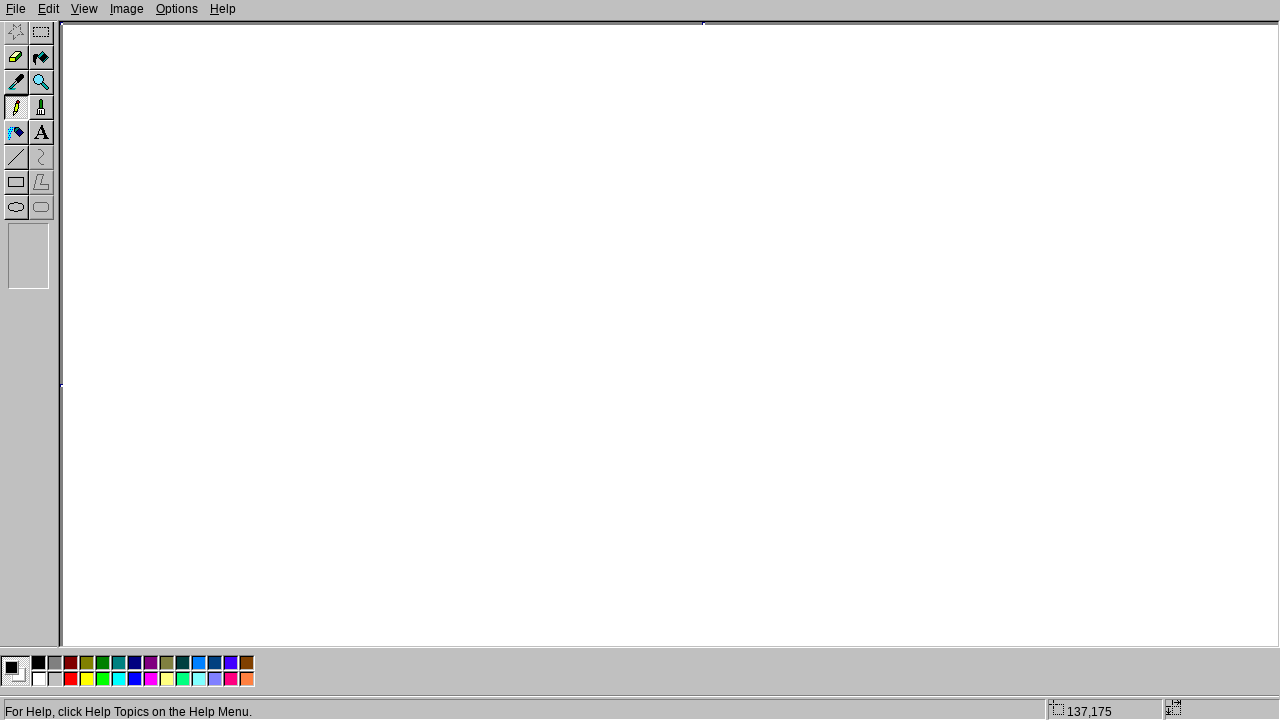

Pressed mouse button down to start drawing at (200, 200)
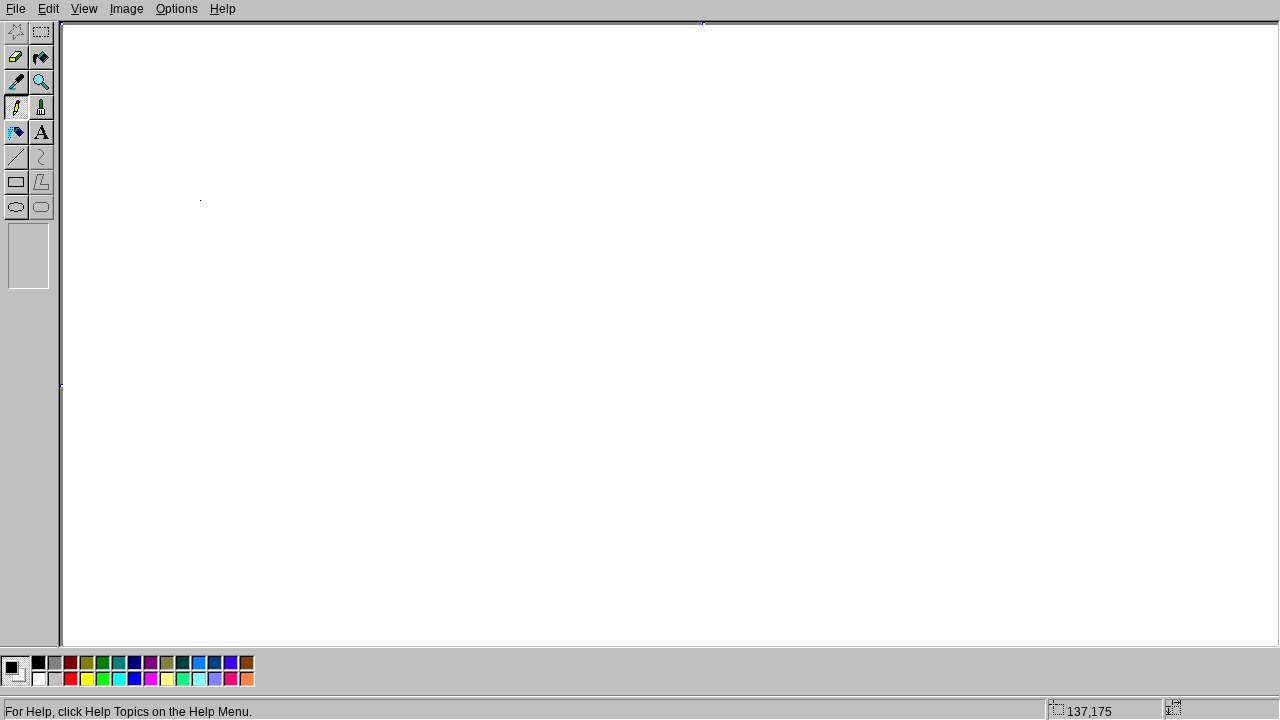

Drew right side of square by moving to (400, 200) at (400, 200)
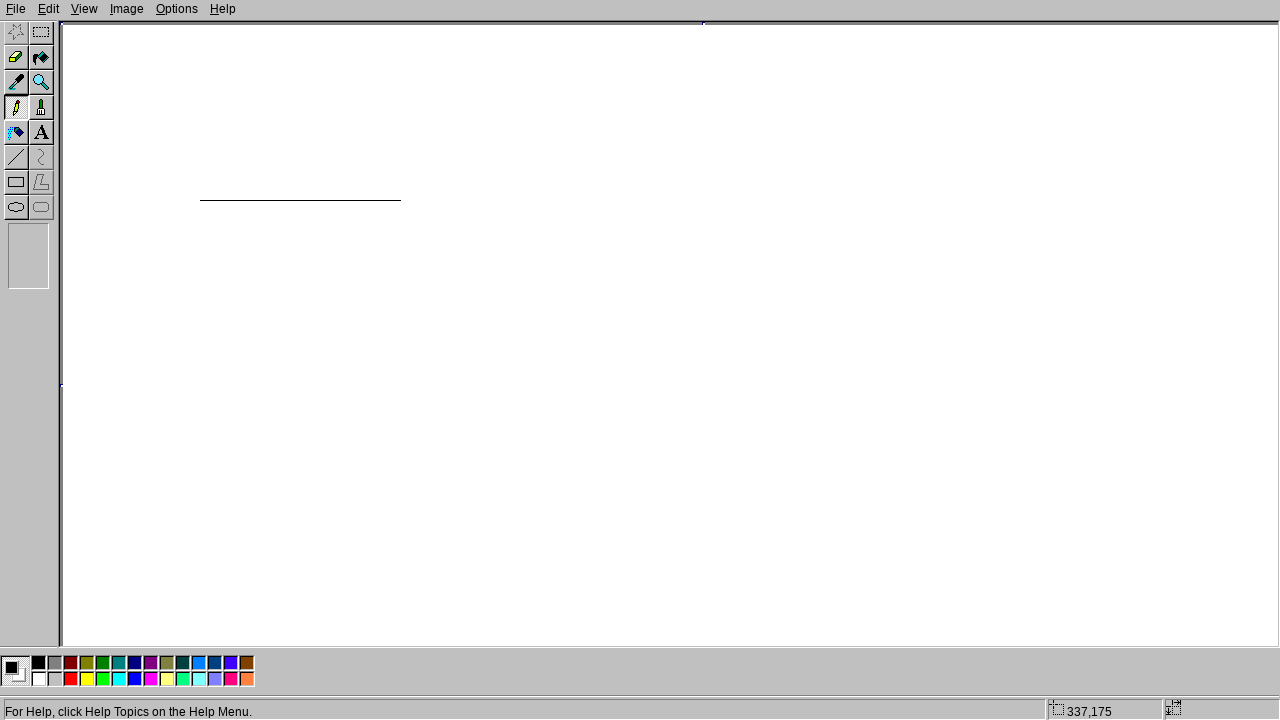

Drew bottom side of square by moving to (400, 400) at (400, 400)
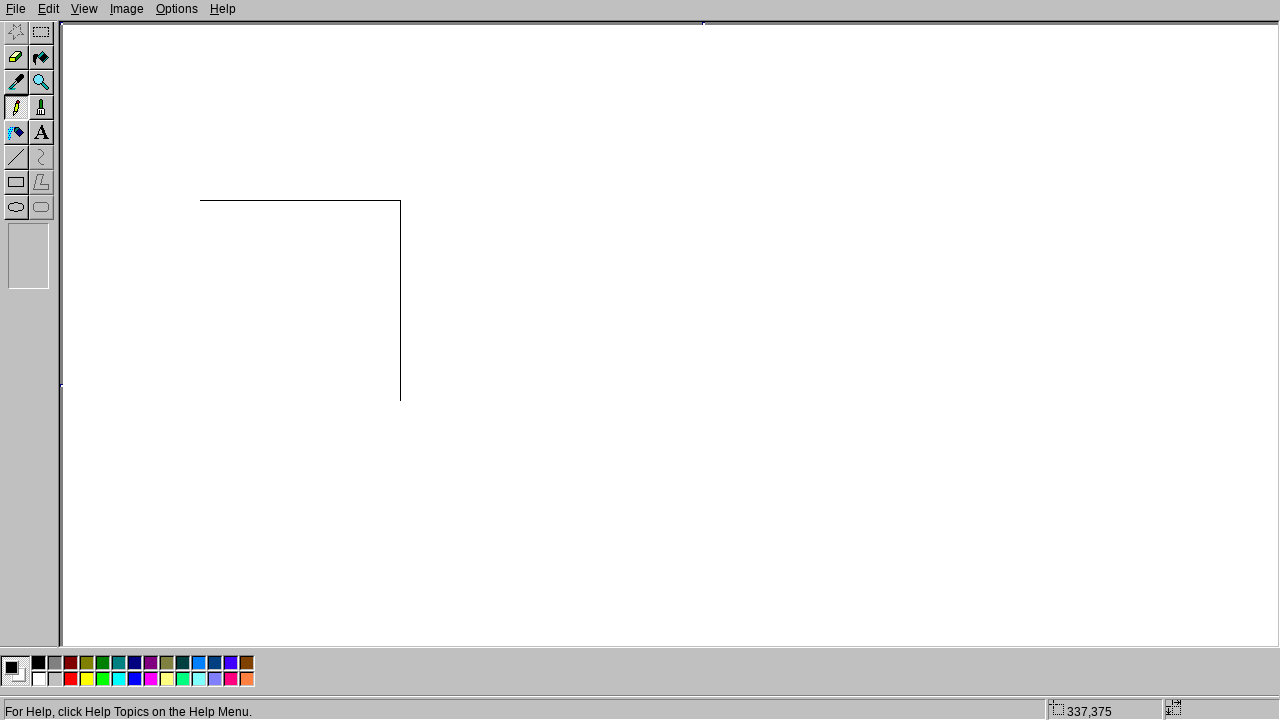

Drew left side of square by moving to (200, 400) at (200, 400)
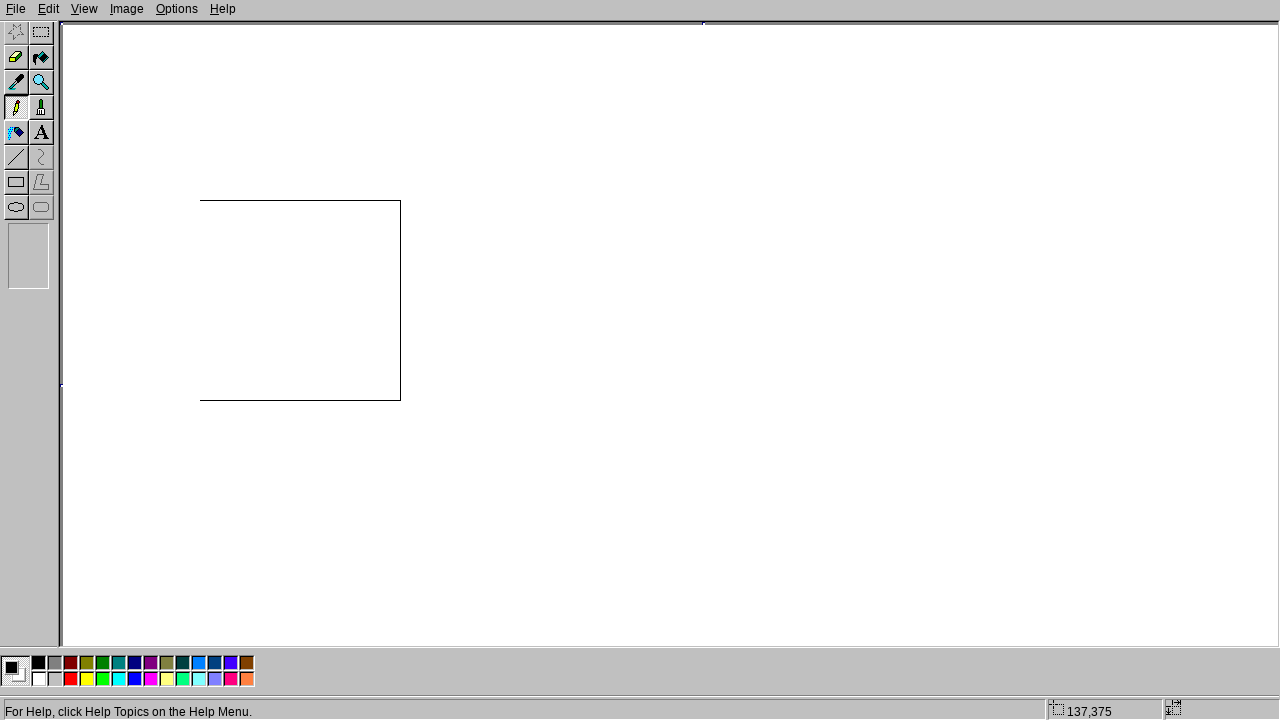

Drew top side of square by moving to (200, 200), completing the square at (200, 200)
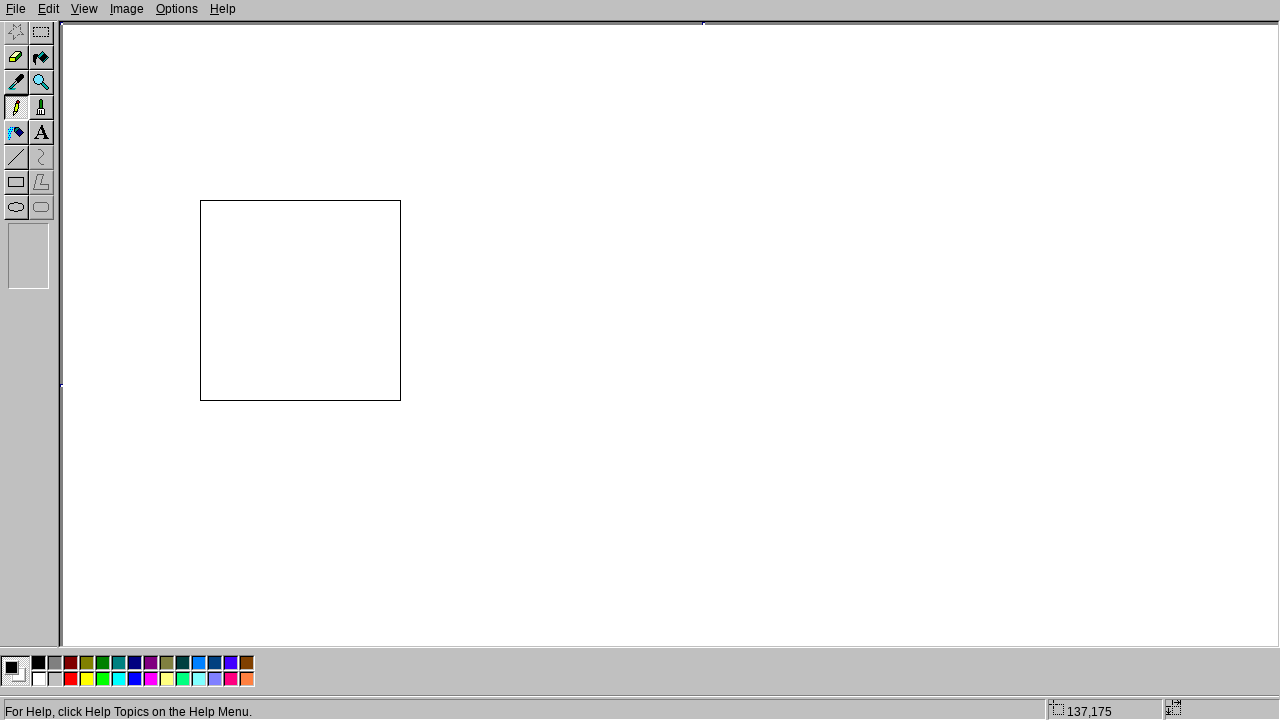

Released mouse button to finish drawing at (200, 200)
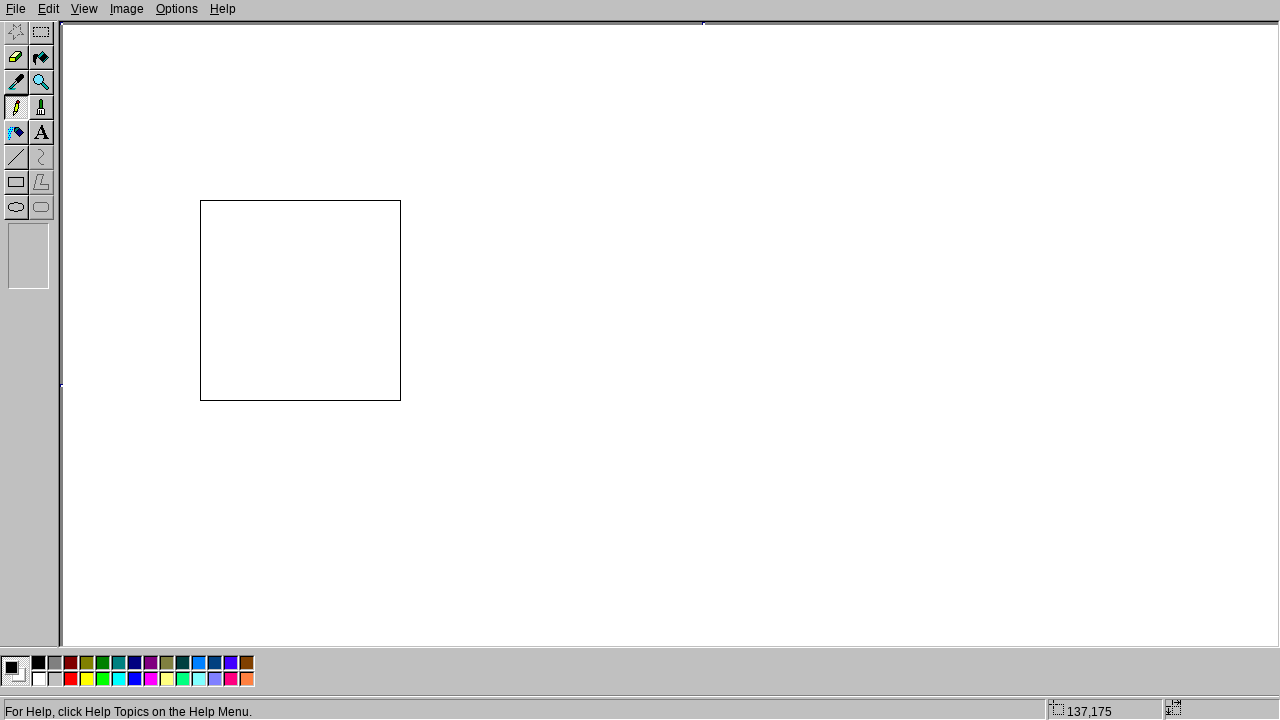

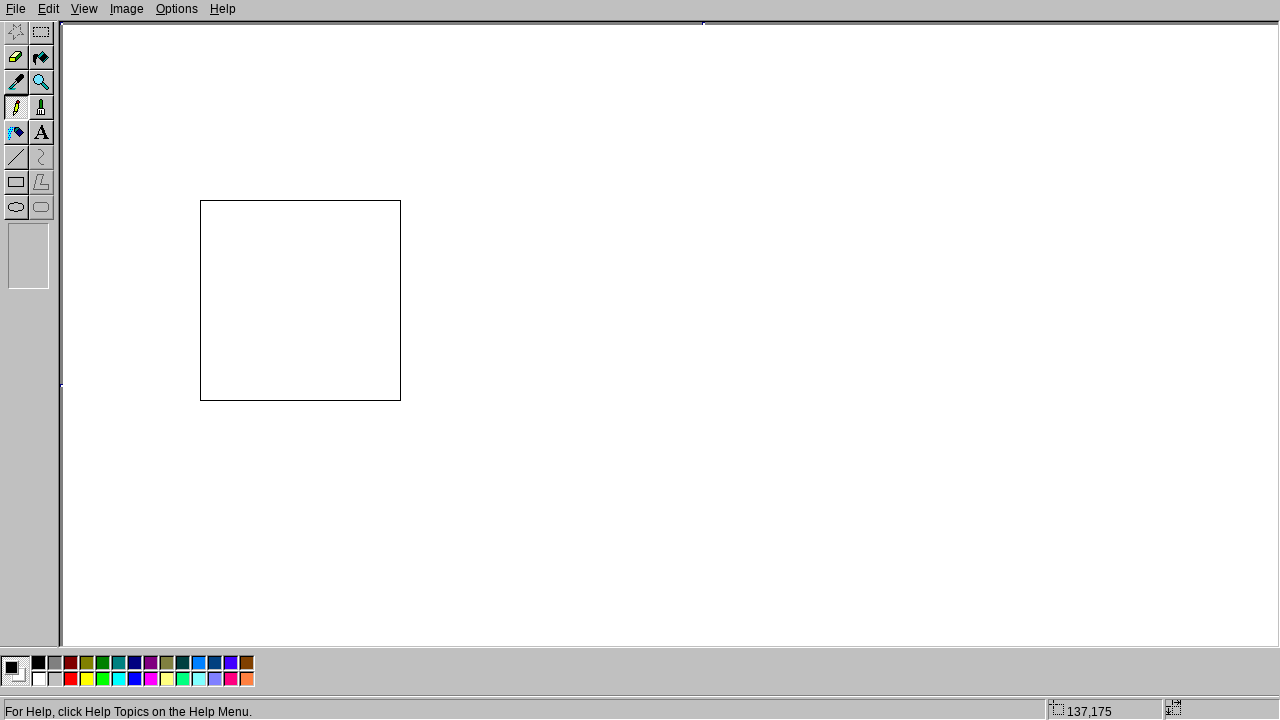